Tests the sentence case conversion feature on capitalizemytitle.com by entering a Russian sentence with mixed case and clicking the Sentence case button to verify proper capitalization

Starting URL: https://capitalizemytitle.com/

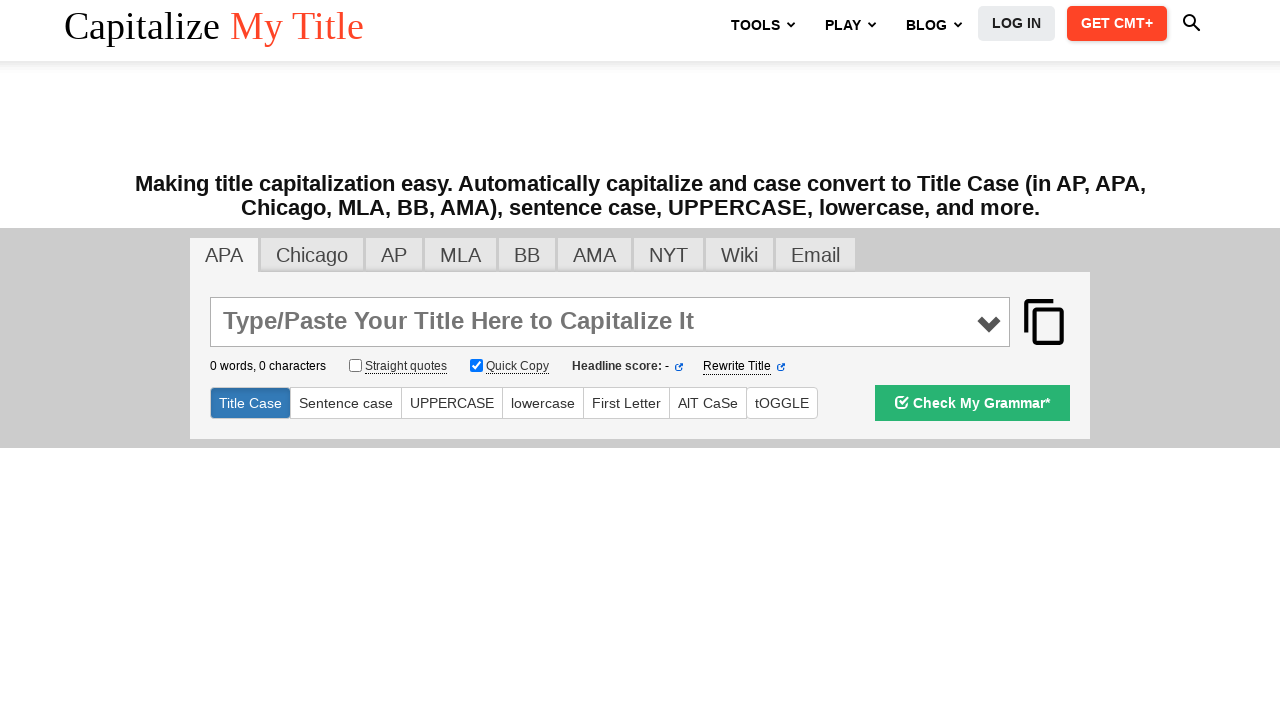

Filled textarea with Russian sentence 'мама мыла Раму.' on textarea#main_input
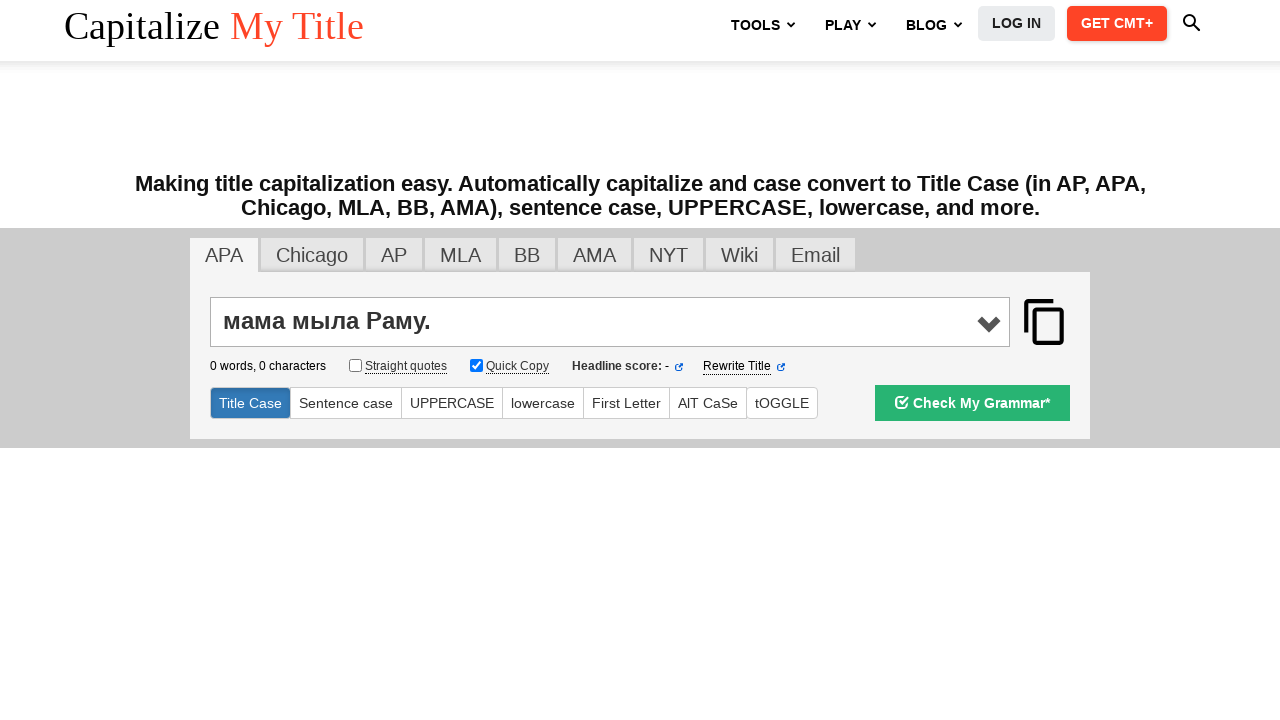

Waited 1 second for JavaScript processing
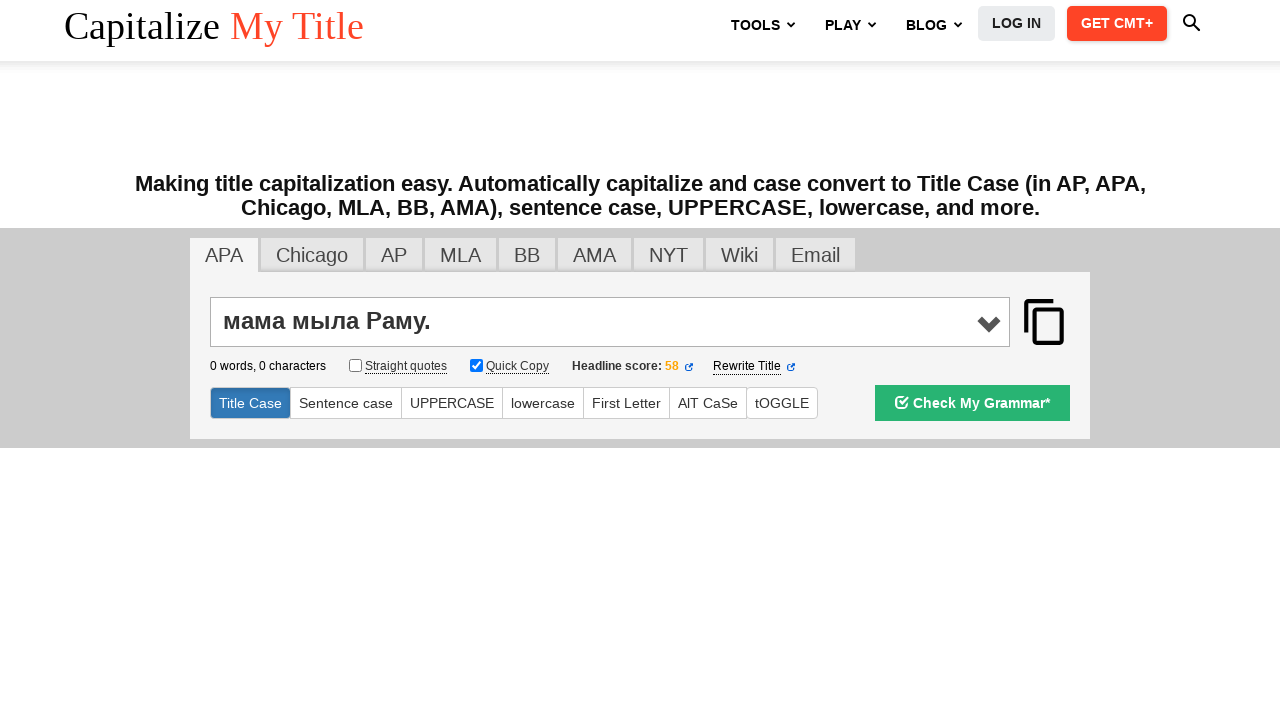

Clicked Sentence case button to convert text at (346, 403) on #sentencecase
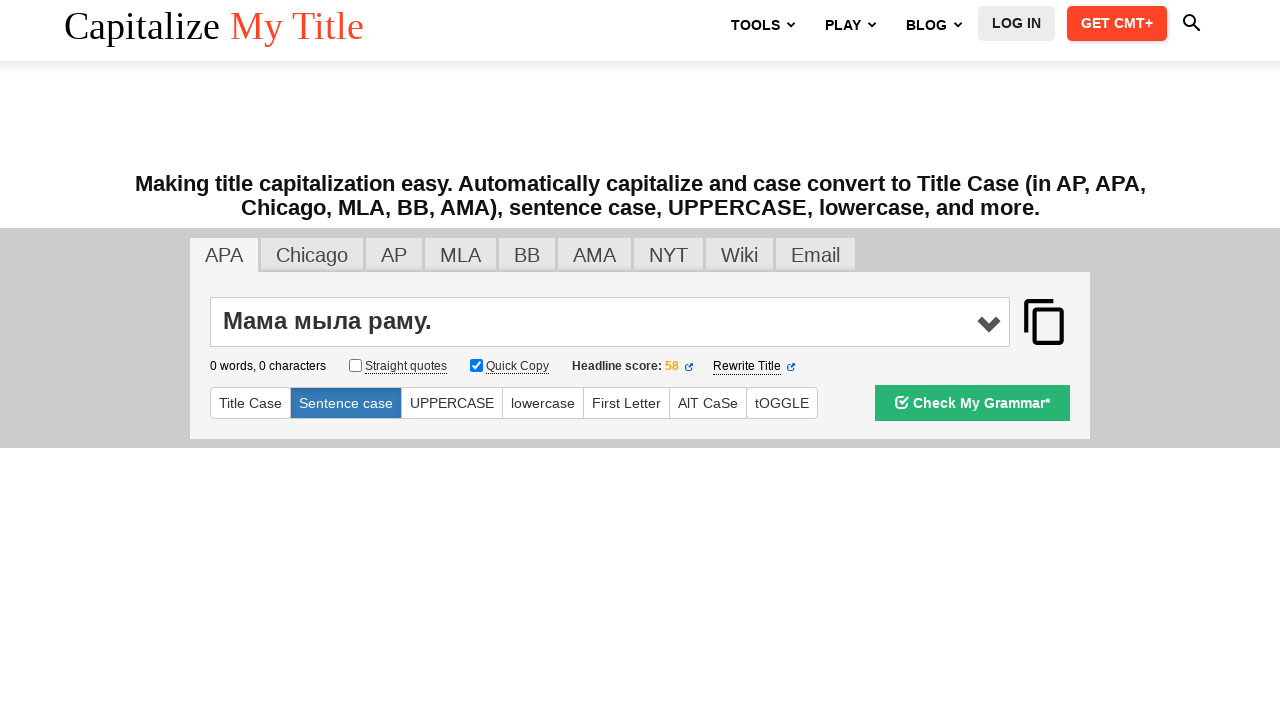

Waited 1 second for sentence case transformation to complete
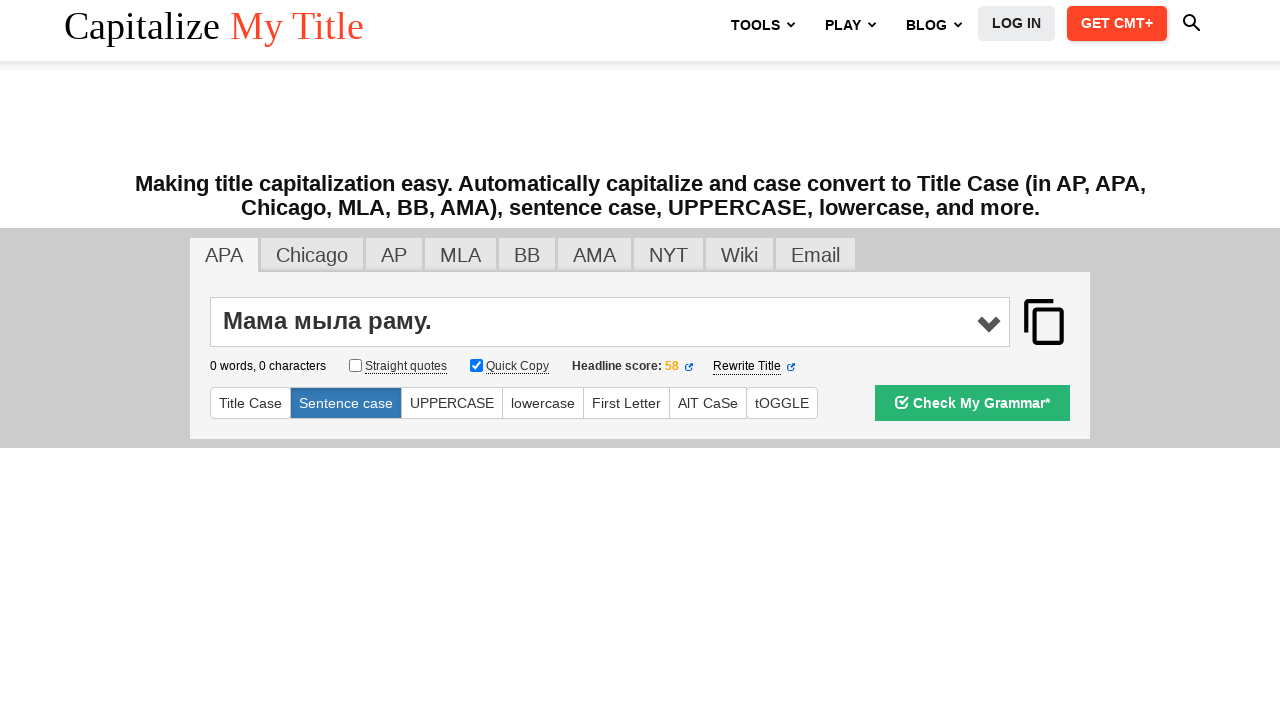

Retrieved actual result from textarea: 'Мама мыла раму.'
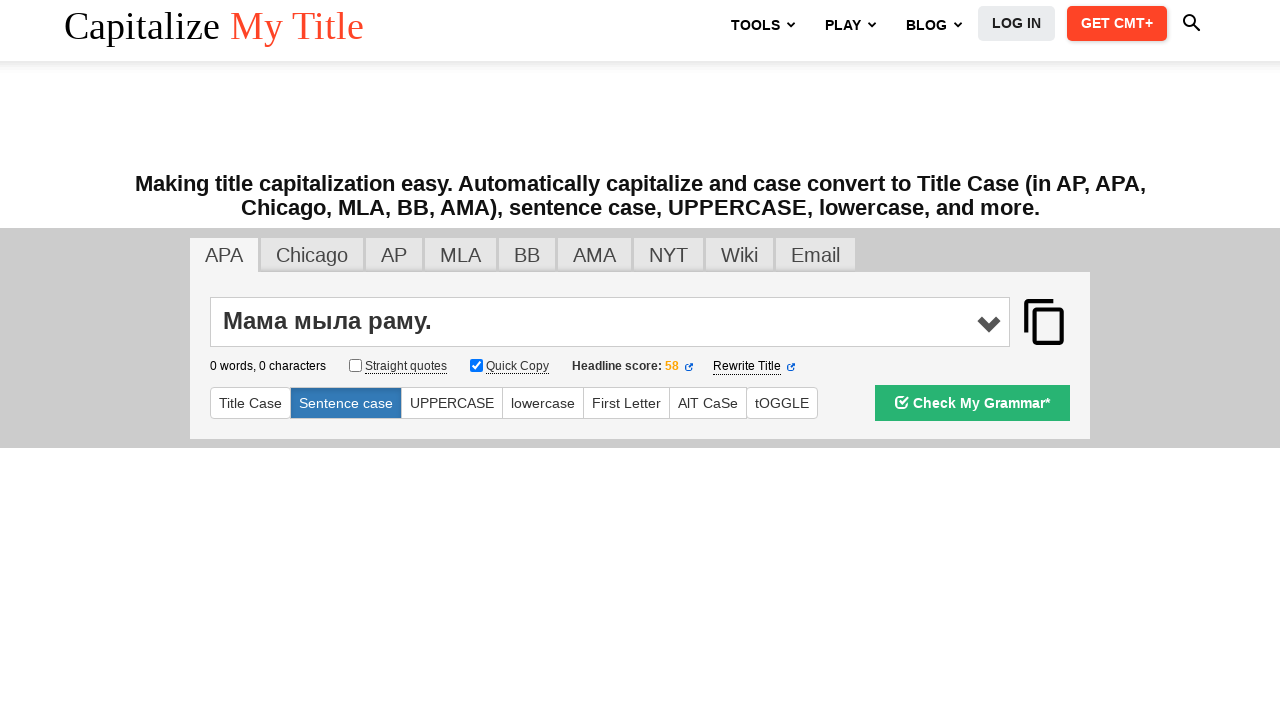

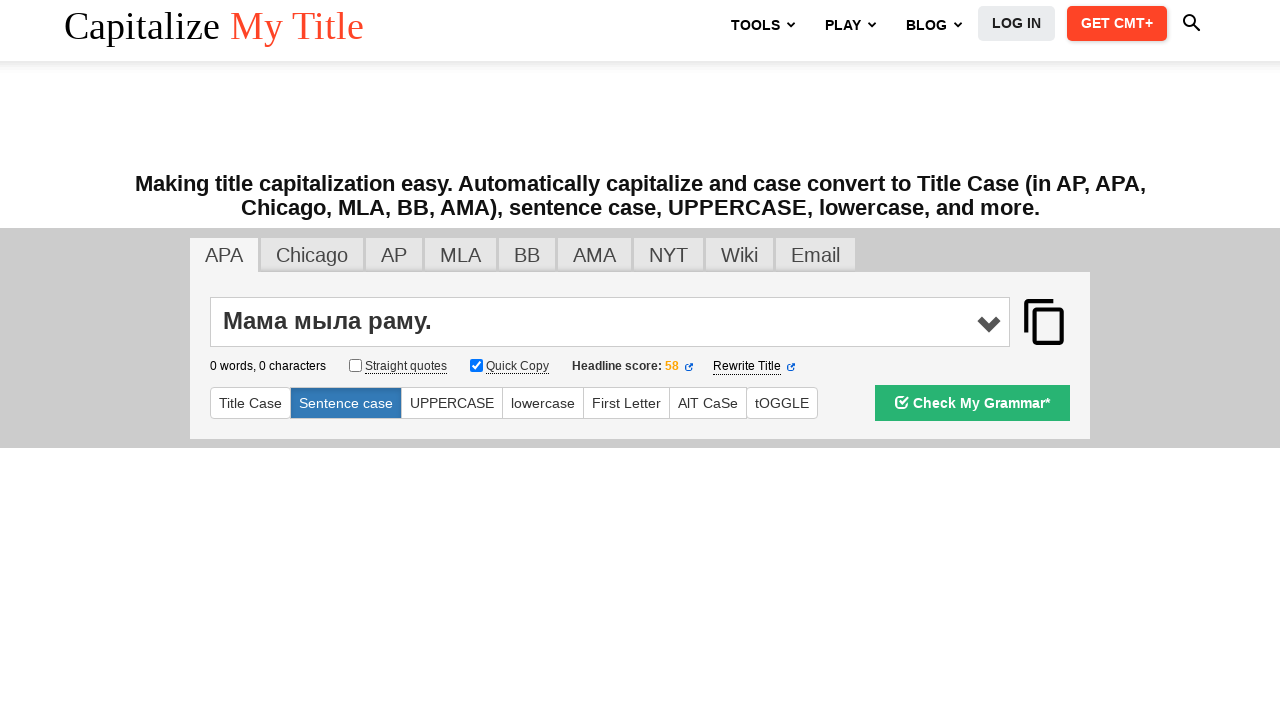